Navigates to a page and scrolls to the bottom using JavaScript

Starting URL: https://ultimateqa.com/complicated-page/

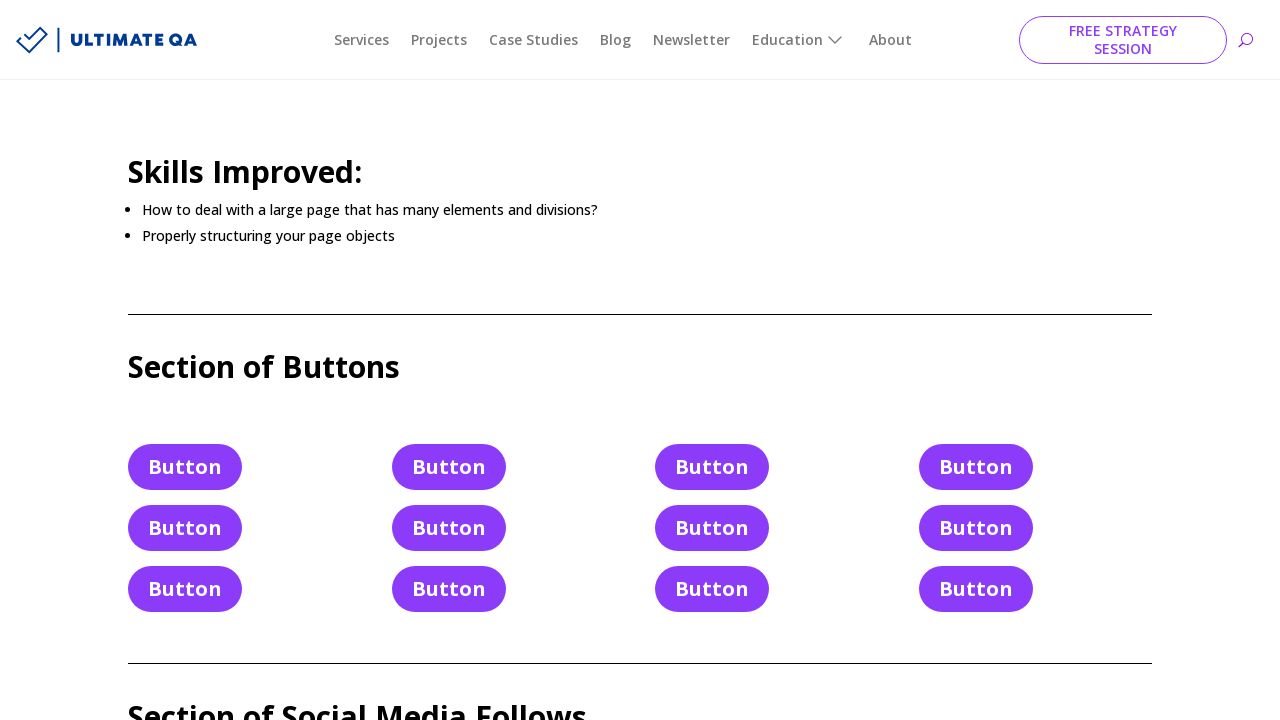

Navigated to https://ultimateqa.com/complicated-page/
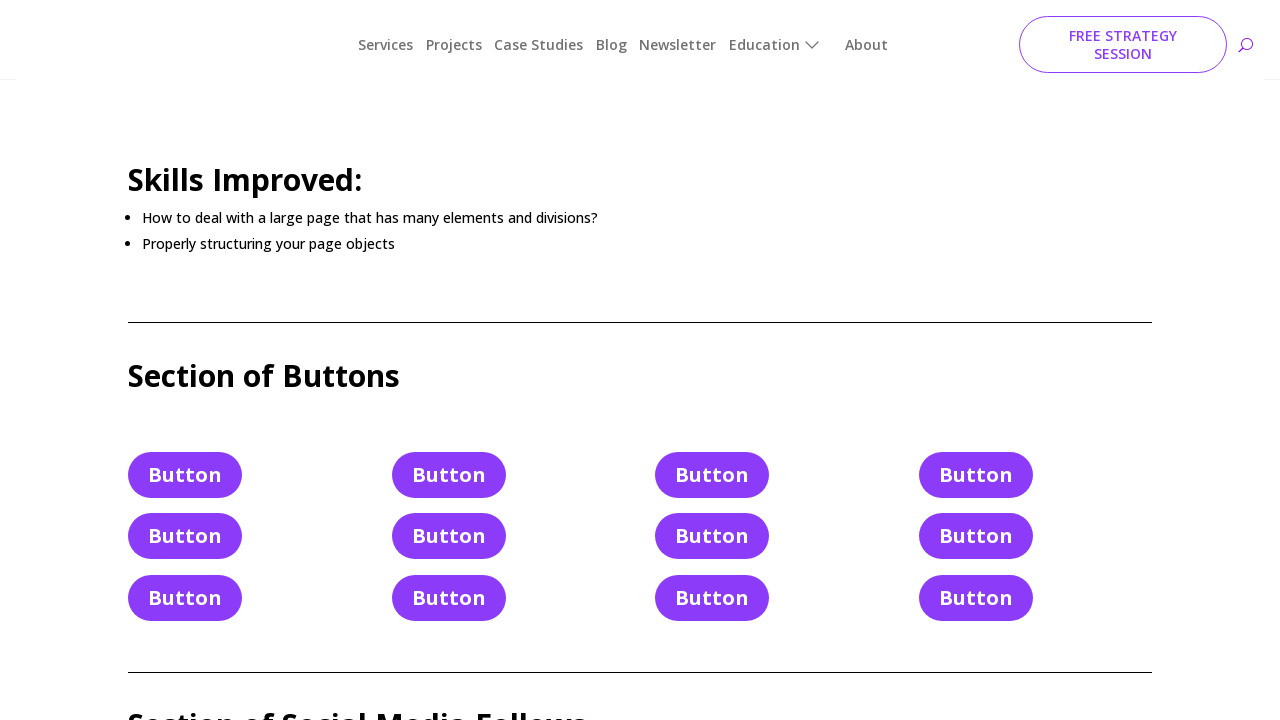

Scrolled to bottom of page using JavaScript
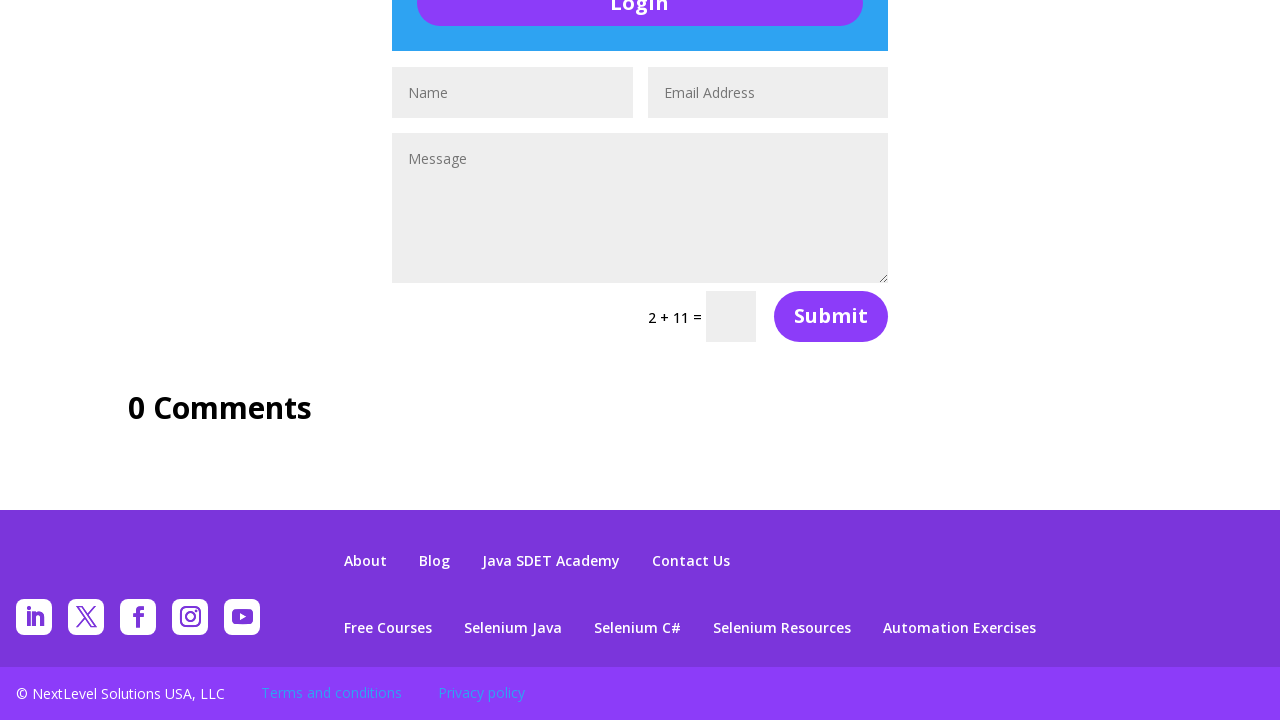

Waited 2 seconds for scroll animation to complete
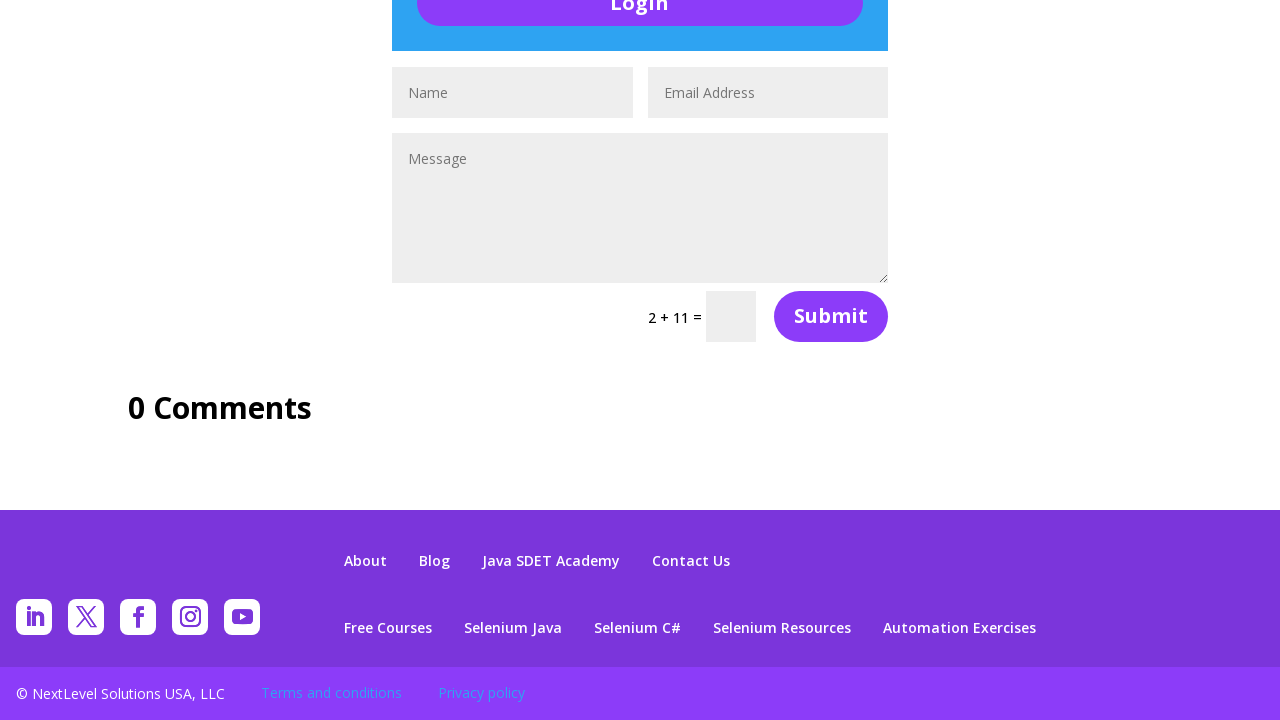

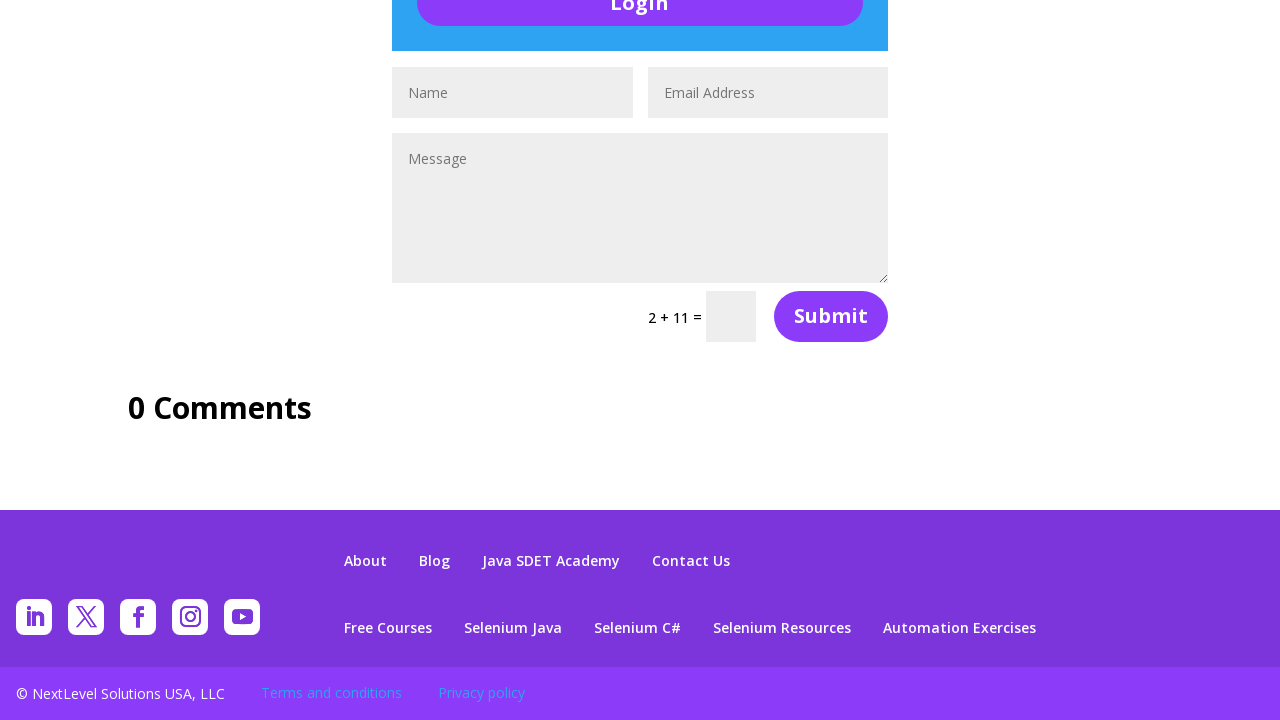